Tests e-commerce functionality by searching for products, adding a specific item to cart, and proceeding through checkout

Starting URL: https://rahulshettyacademy.com/seleniumPractise/#/

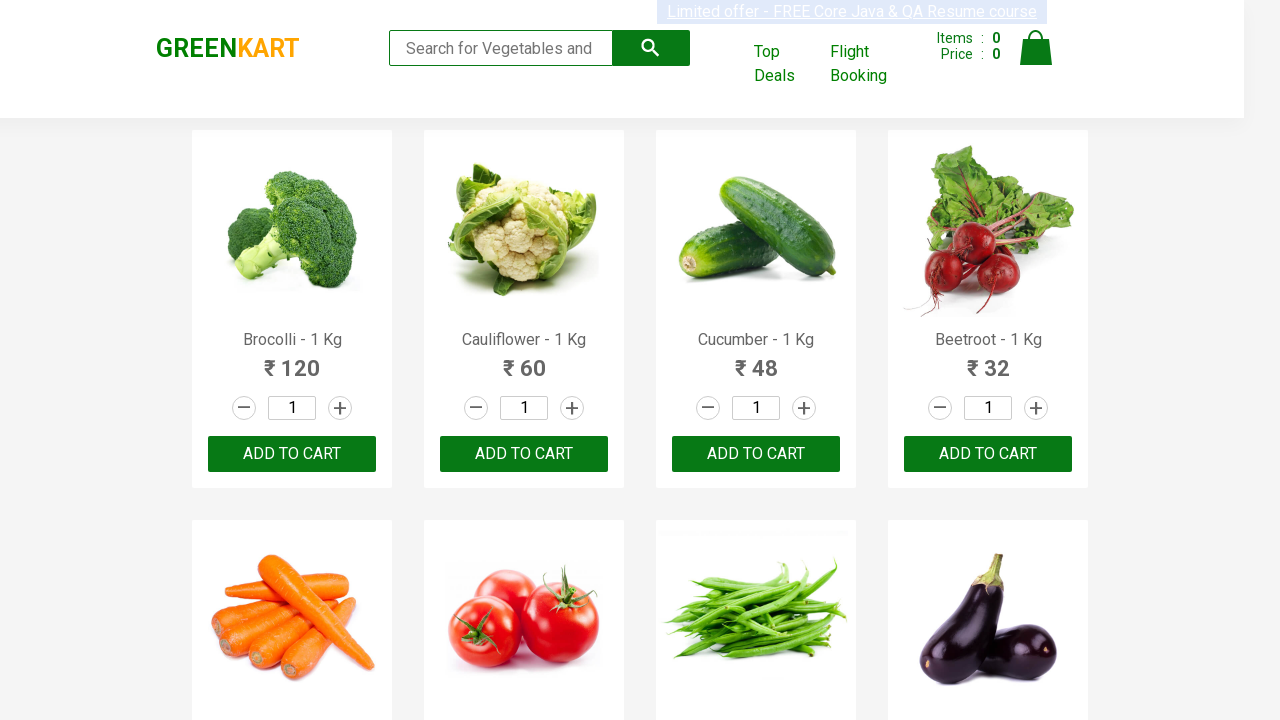

Filled search field with 'ca' to find products on .search-keyword
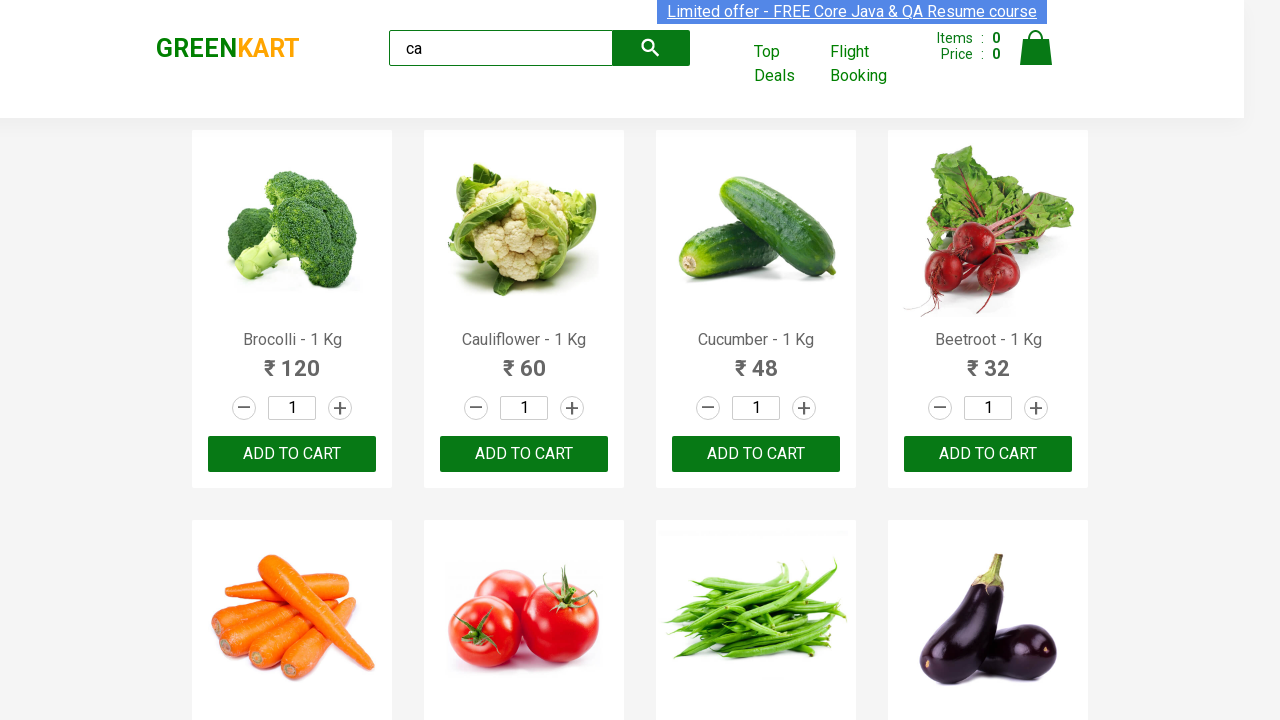

Products loaded after search
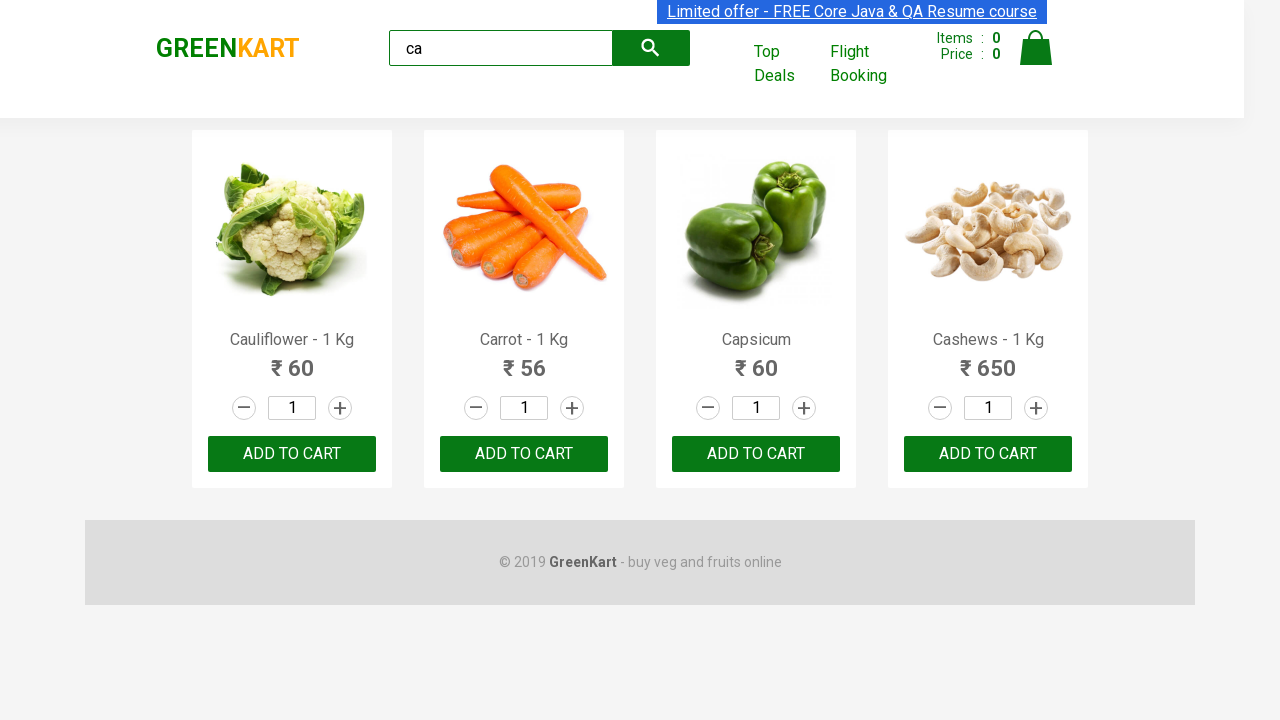

Retrieved all product elements from search results
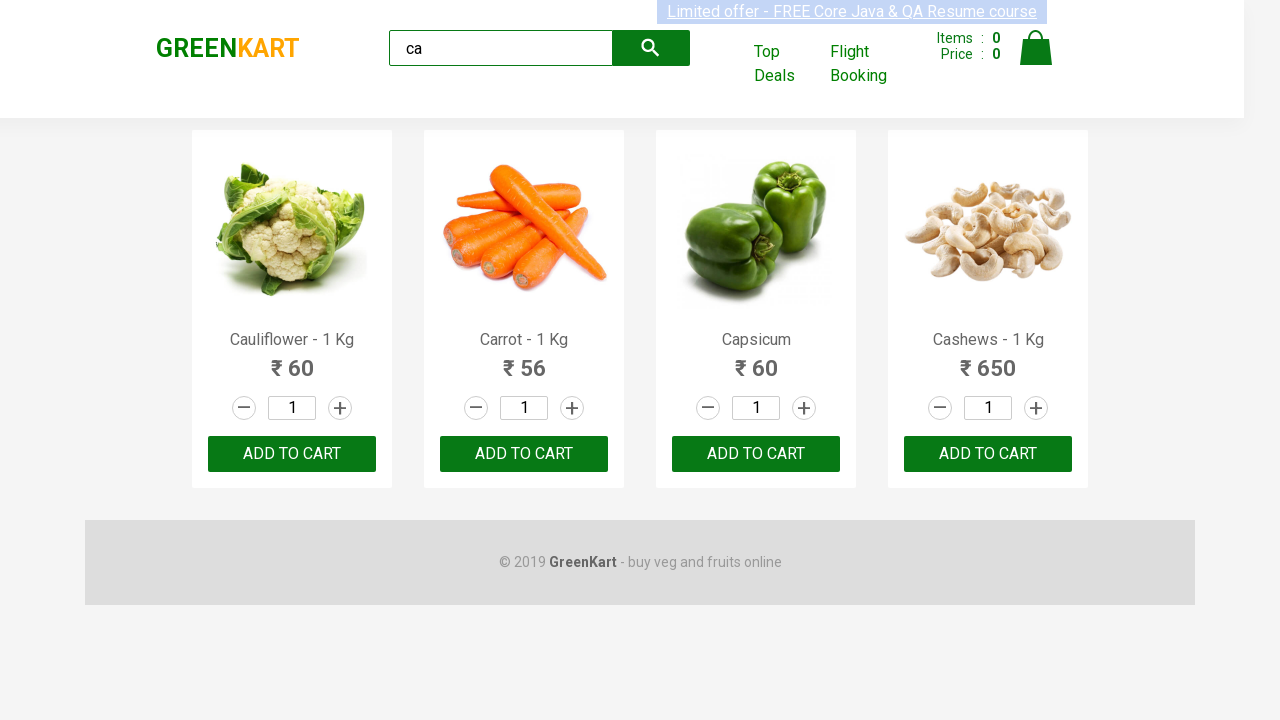

Checked product name: Cauliflower - 1 Kg
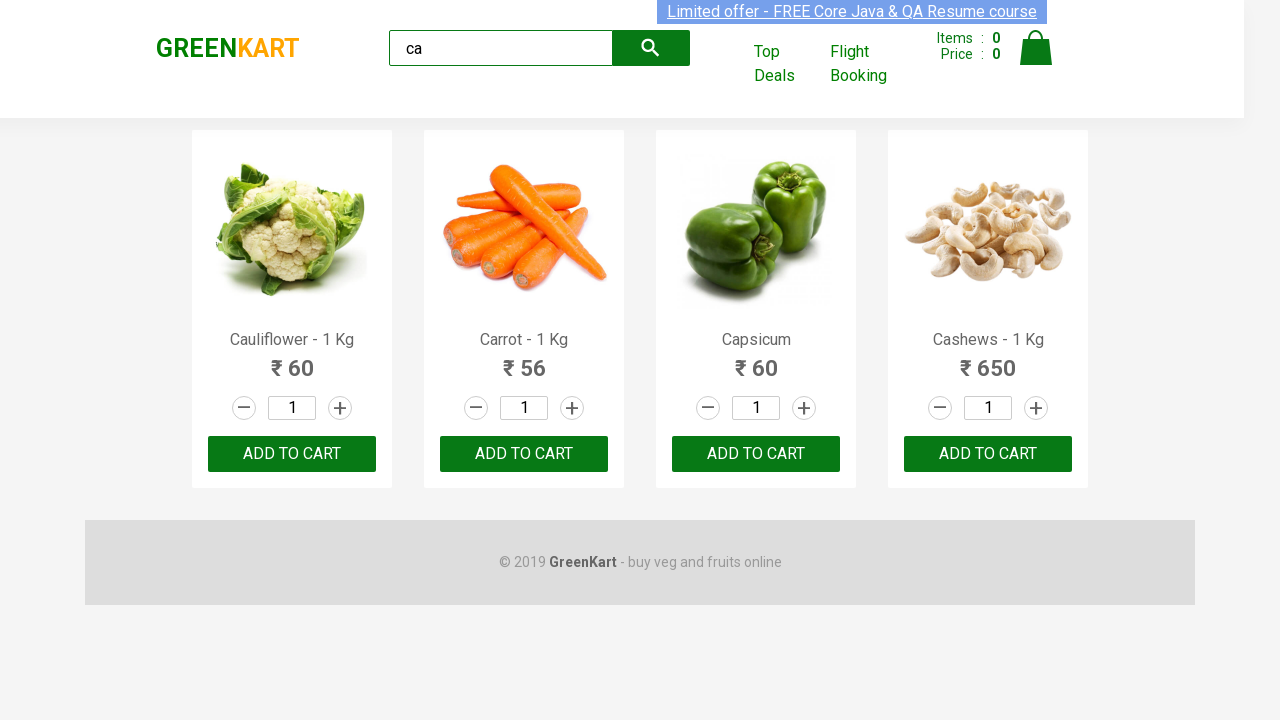

Checked product name: Carrot - 1 Kg
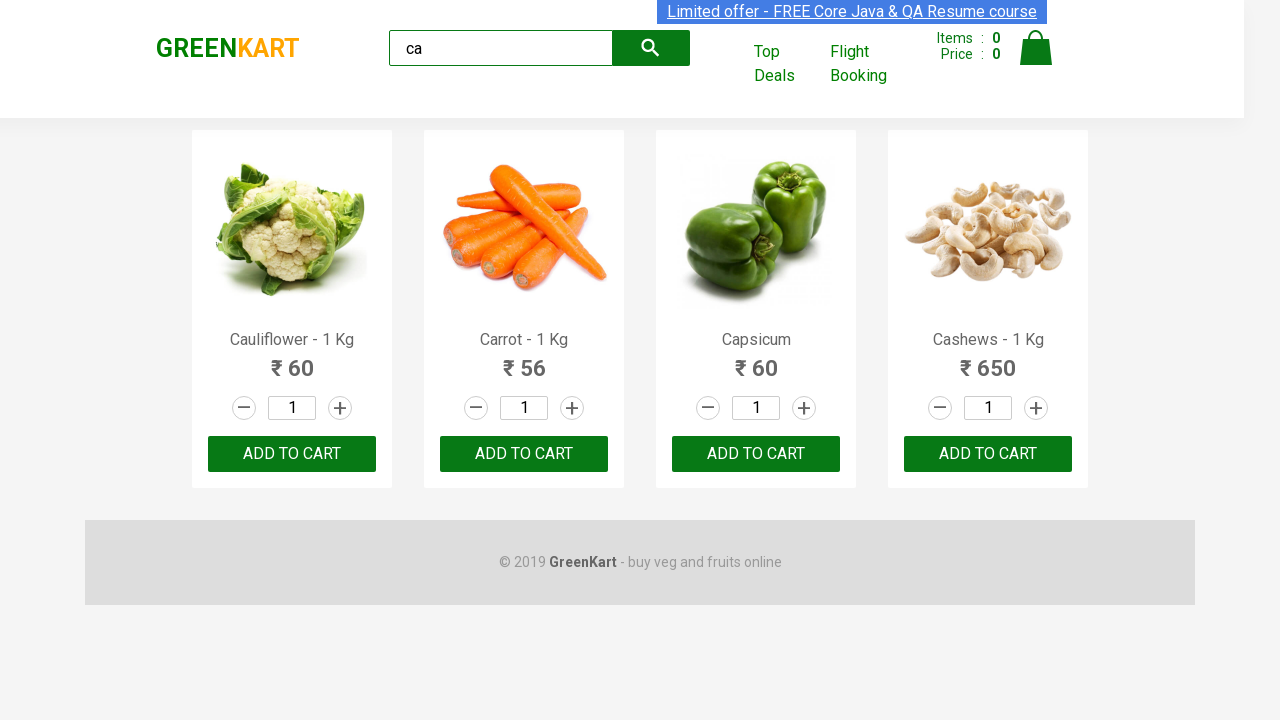

Checked product name: Capsicum
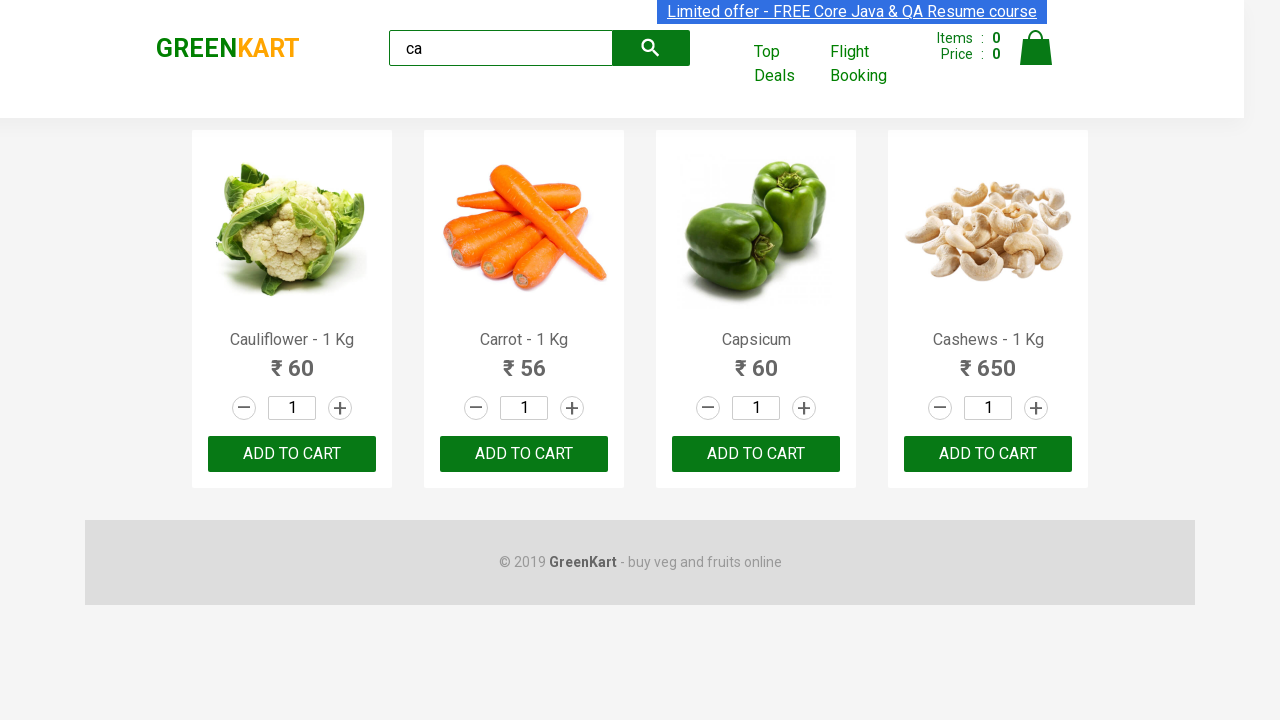

Checked product name: Cashews - 1 Kg
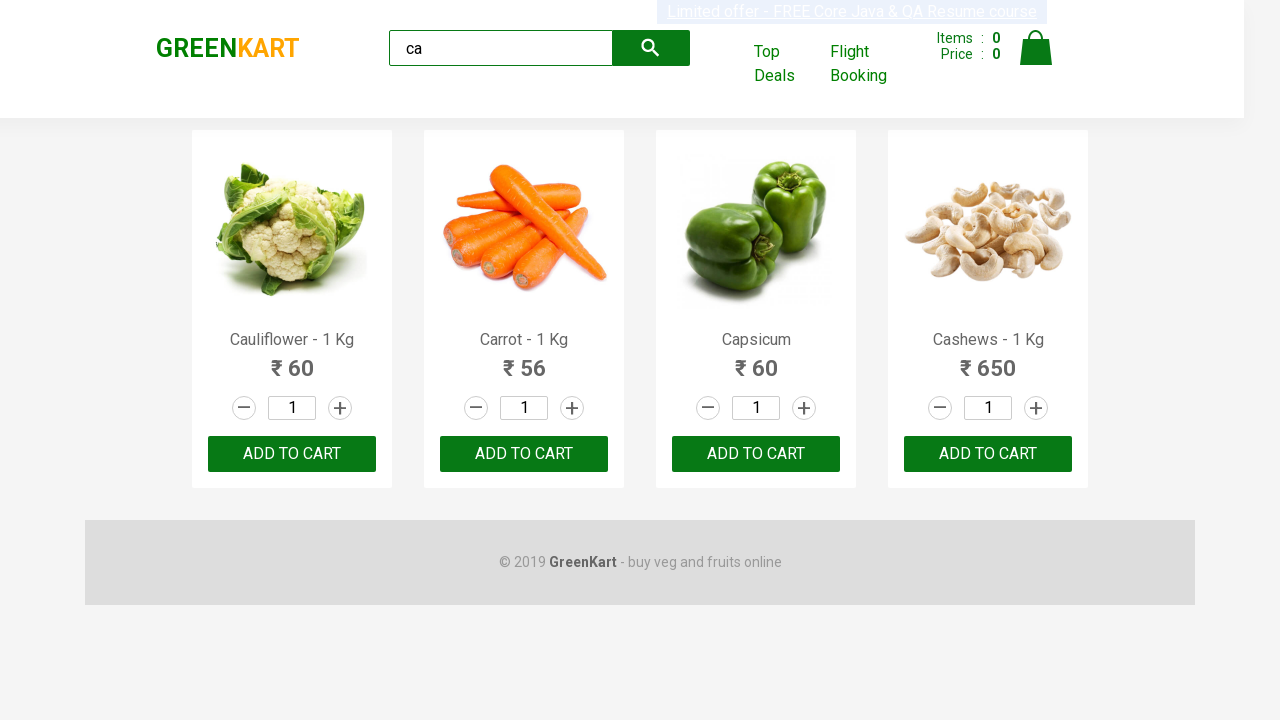

Clicked 'Add to Cart' button for Cashews product at (988, 454) on .products .product >> nth=3 >> button
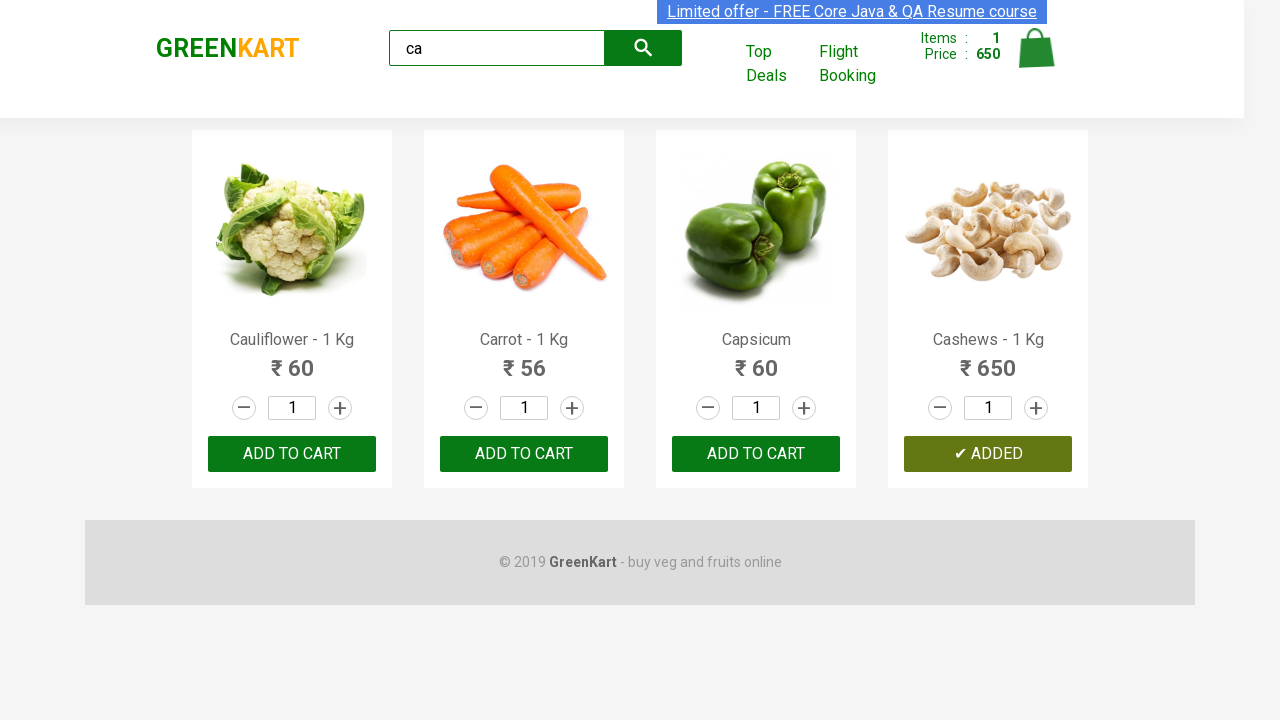

Clicked cart icon to view shopping cart at (1036, 48) on .cart-icon > img
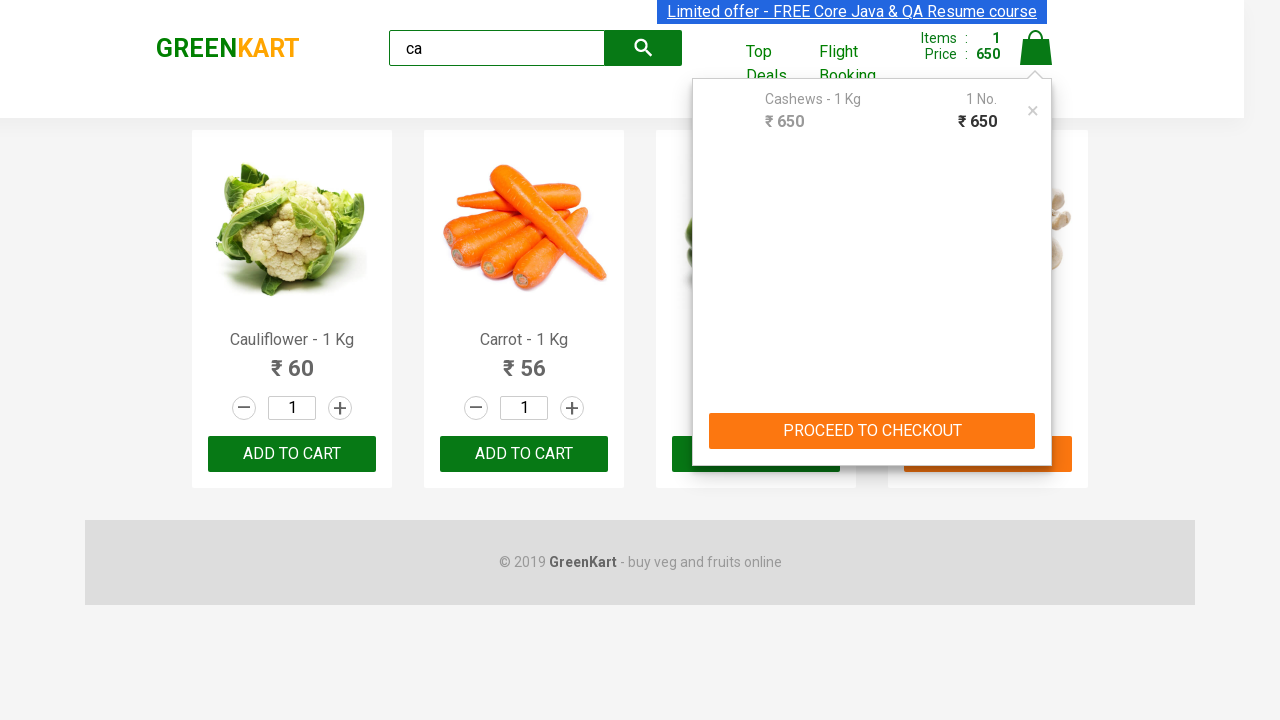

Clicked 'PROCEED TO CHECKOUT' button at (872, 431) on text=PROCEED TO CHECKOUT
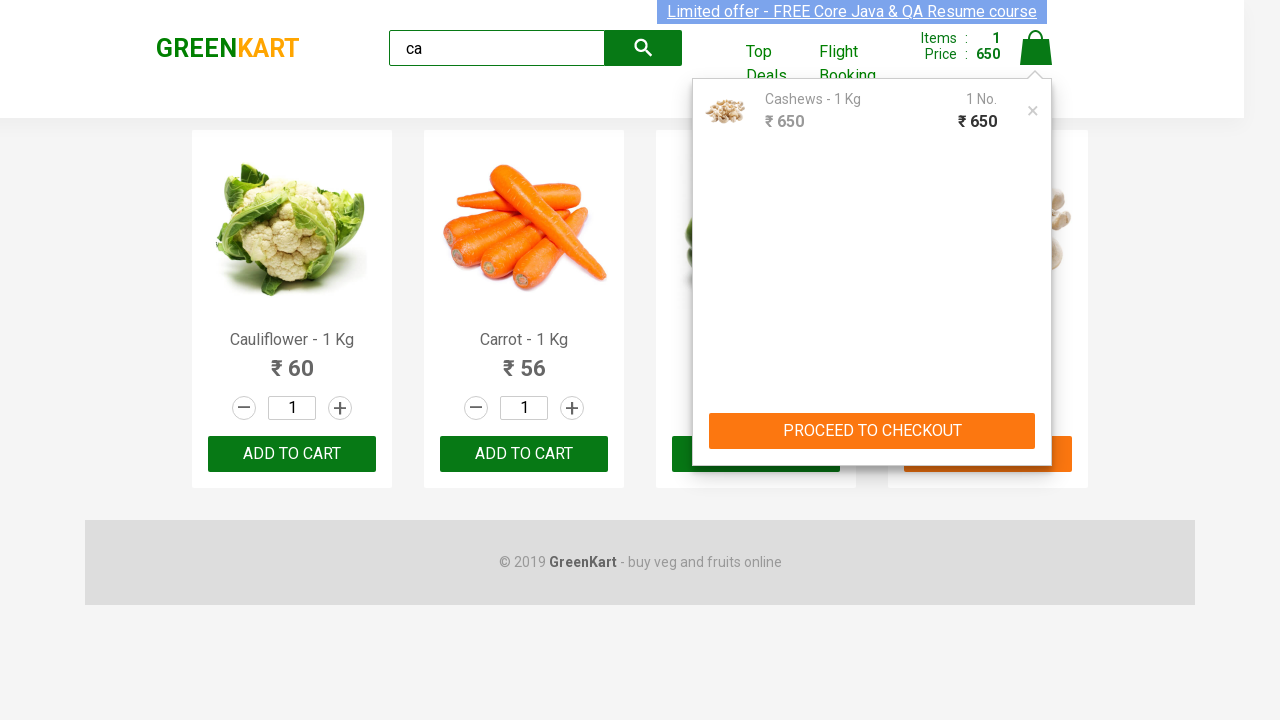

Clicked 'Place Order' button to complete purchase at (1036, 420) on text=Place Order
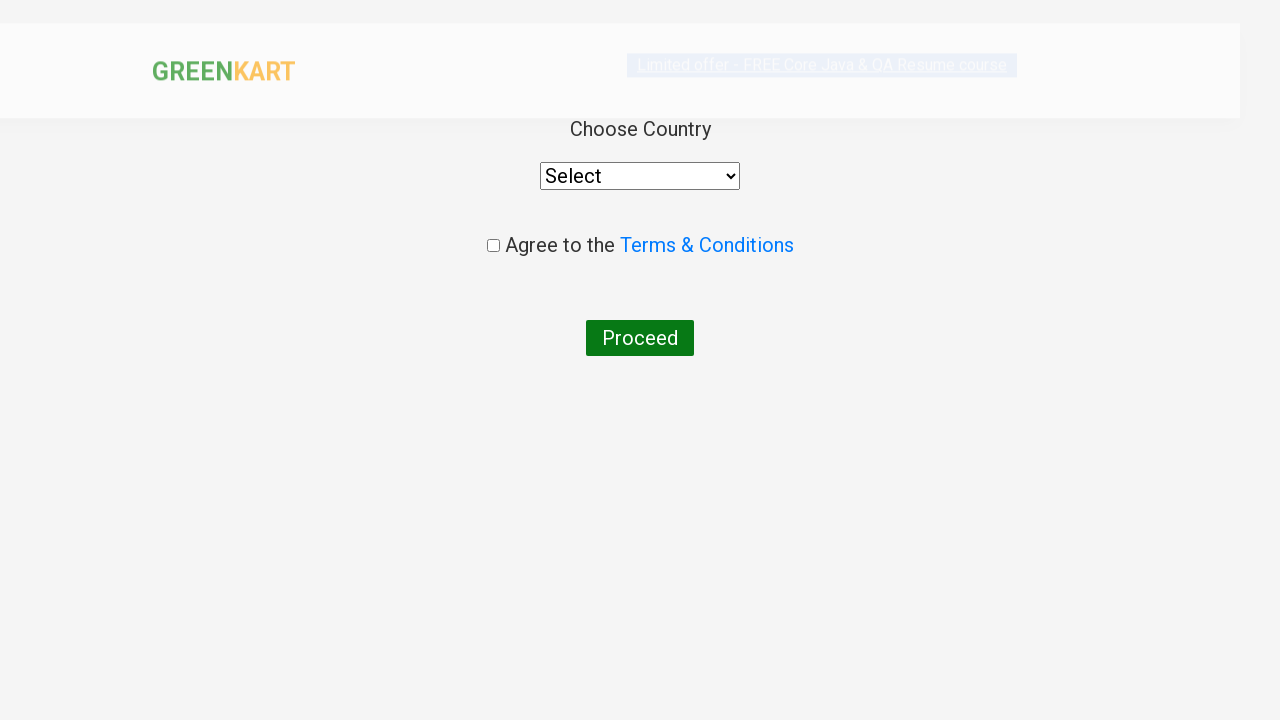

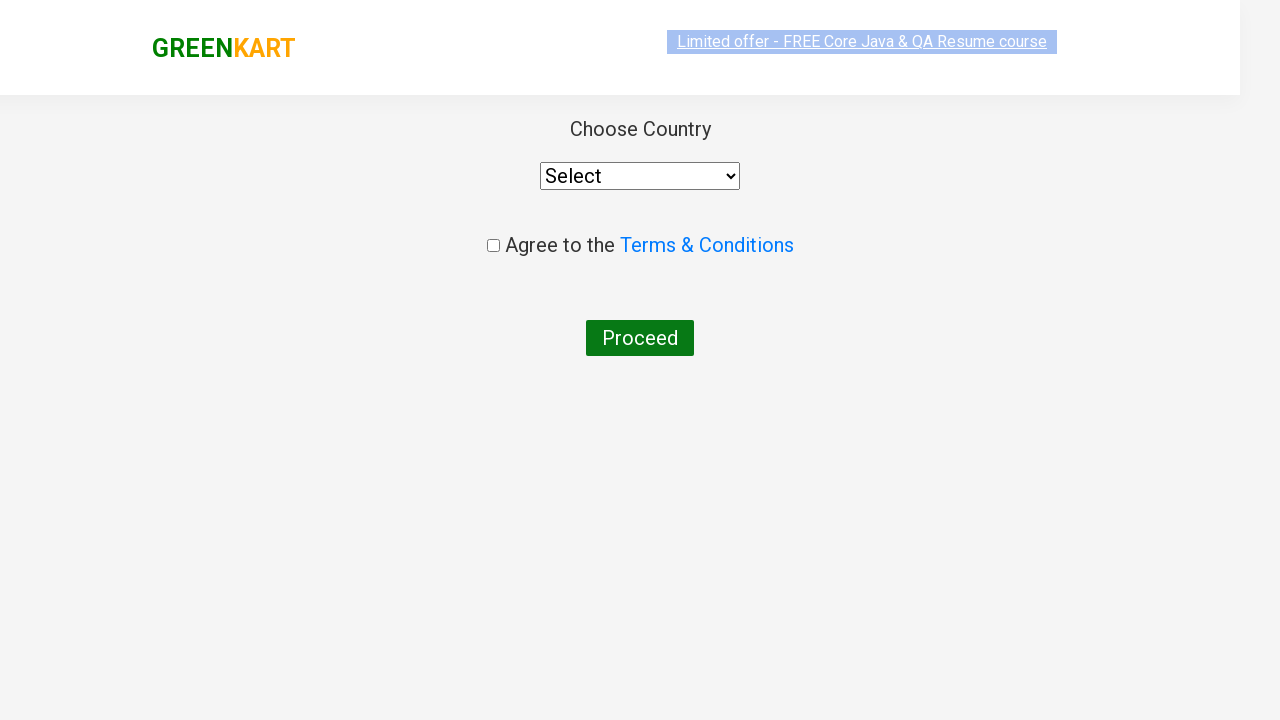